Tests dynamic element appearance by clicking a button and waiting for a paragraph element to appear, then verifying its text content (duplicate of firstTest).

Starting URL: https://testeroprogramowania.github.io/selenium/wait2.html

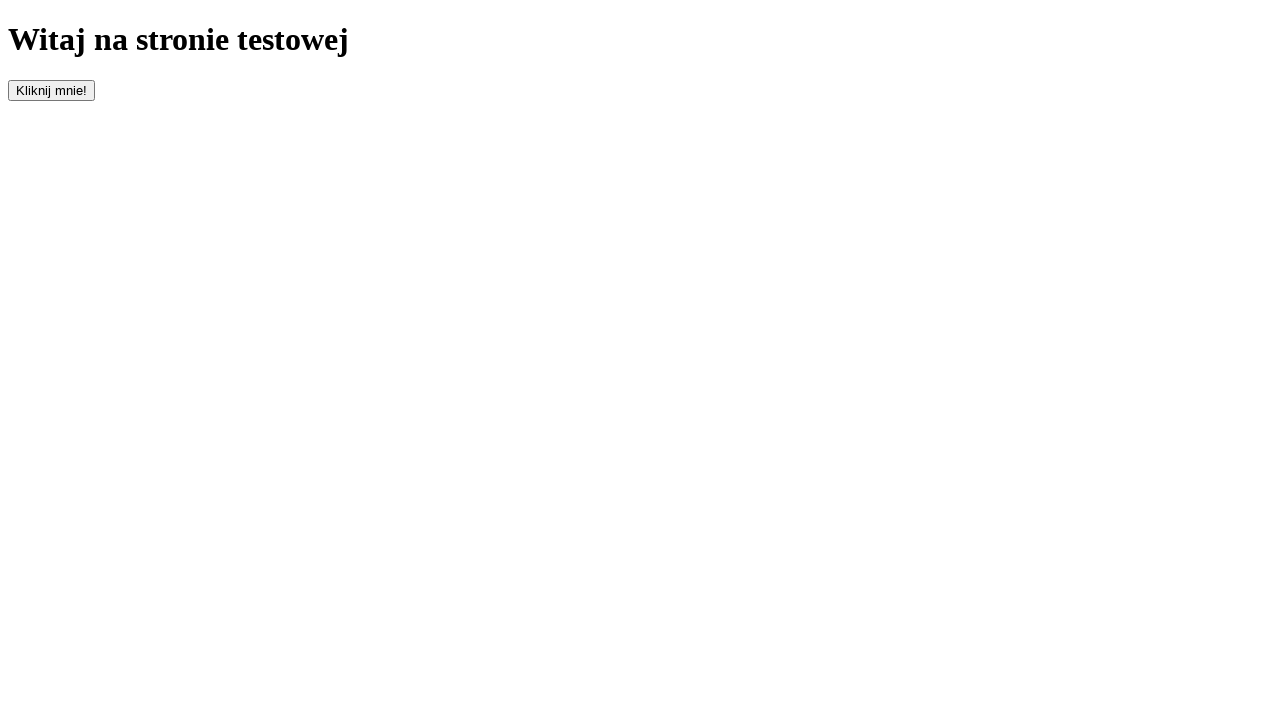

Clicked the #clickOnMe button to trigger dynamic element appearance at (52, 90) on #clickOnMe
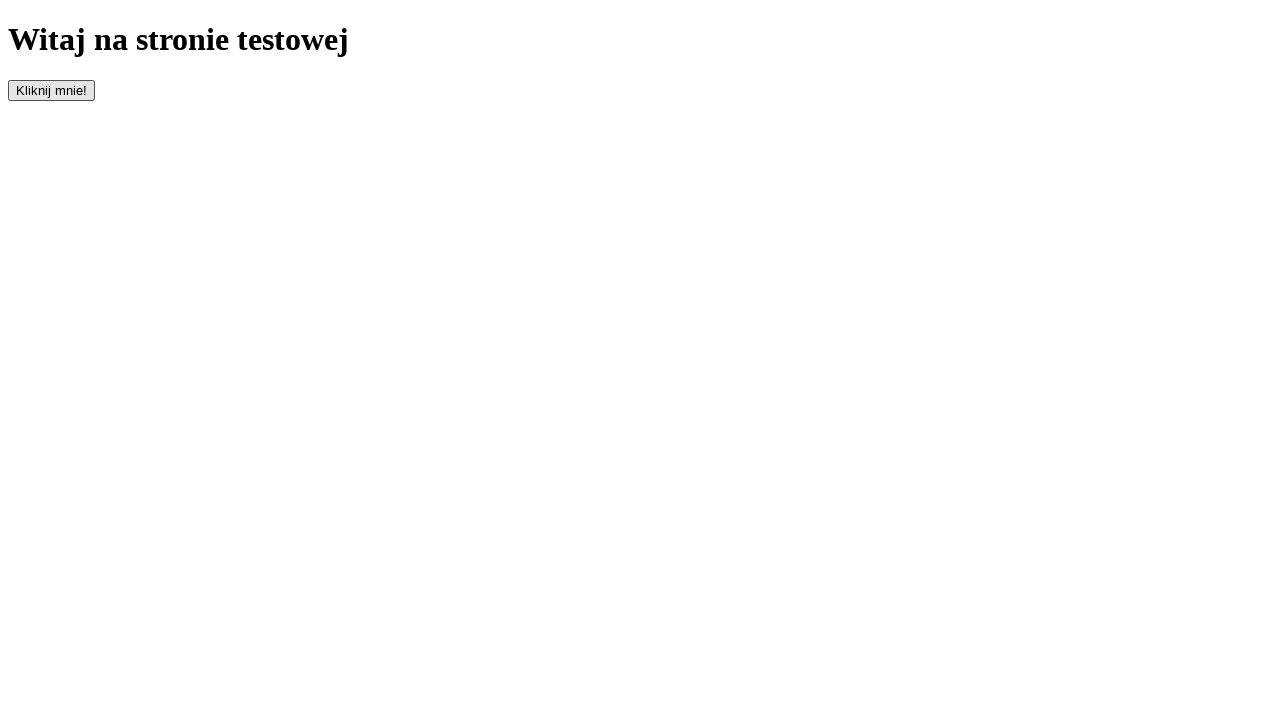

Waited for paragraph element to appear
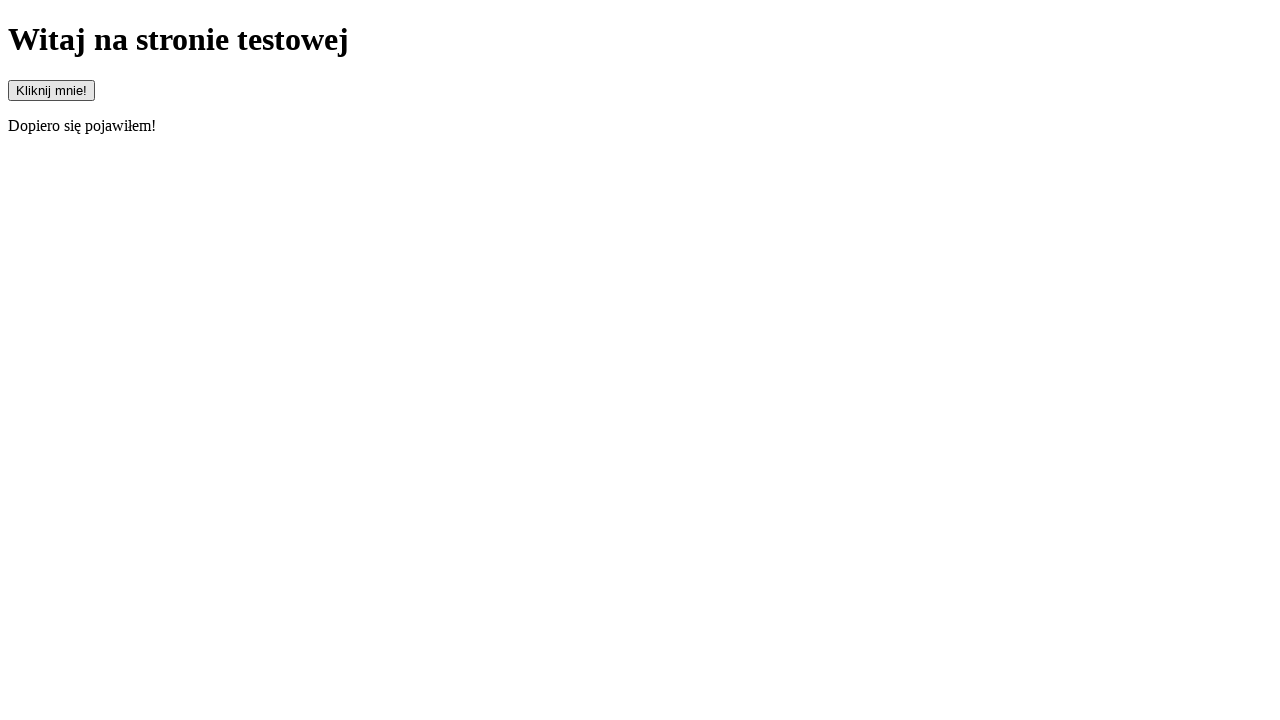

Retrieved paragraph text content
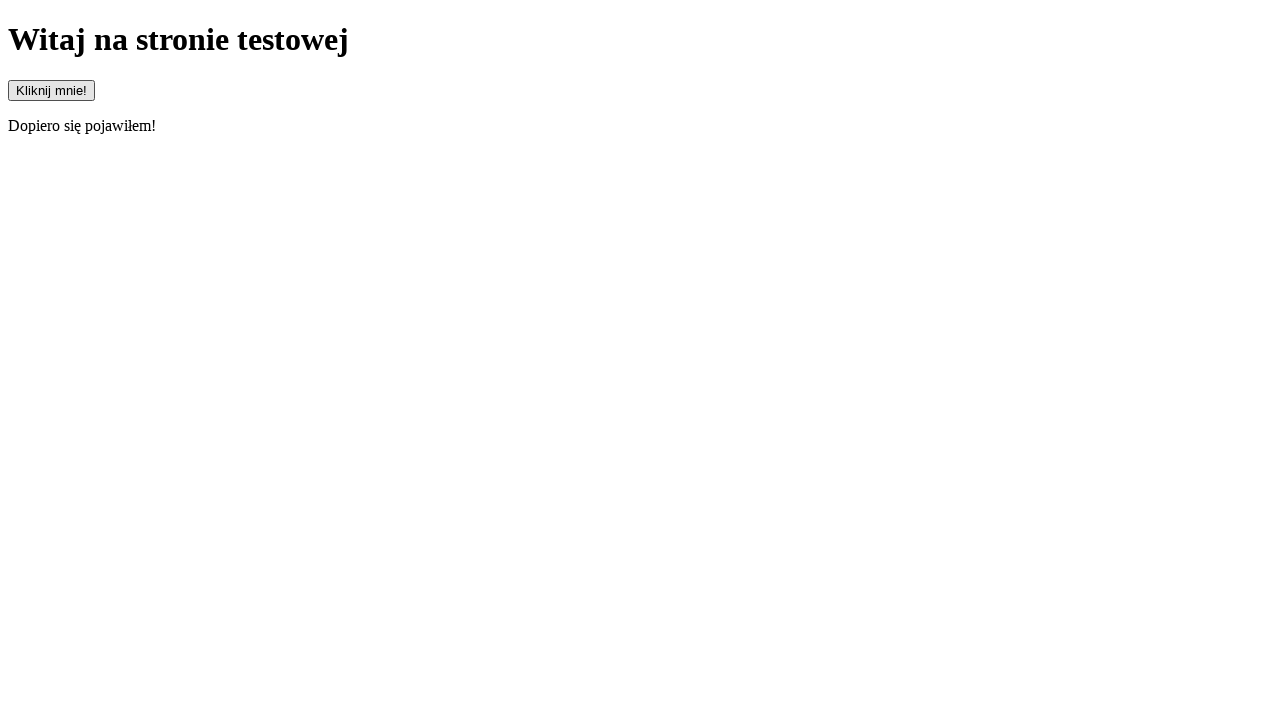

Verified paragraph text equals 'Dopiero się pojawiłem!'
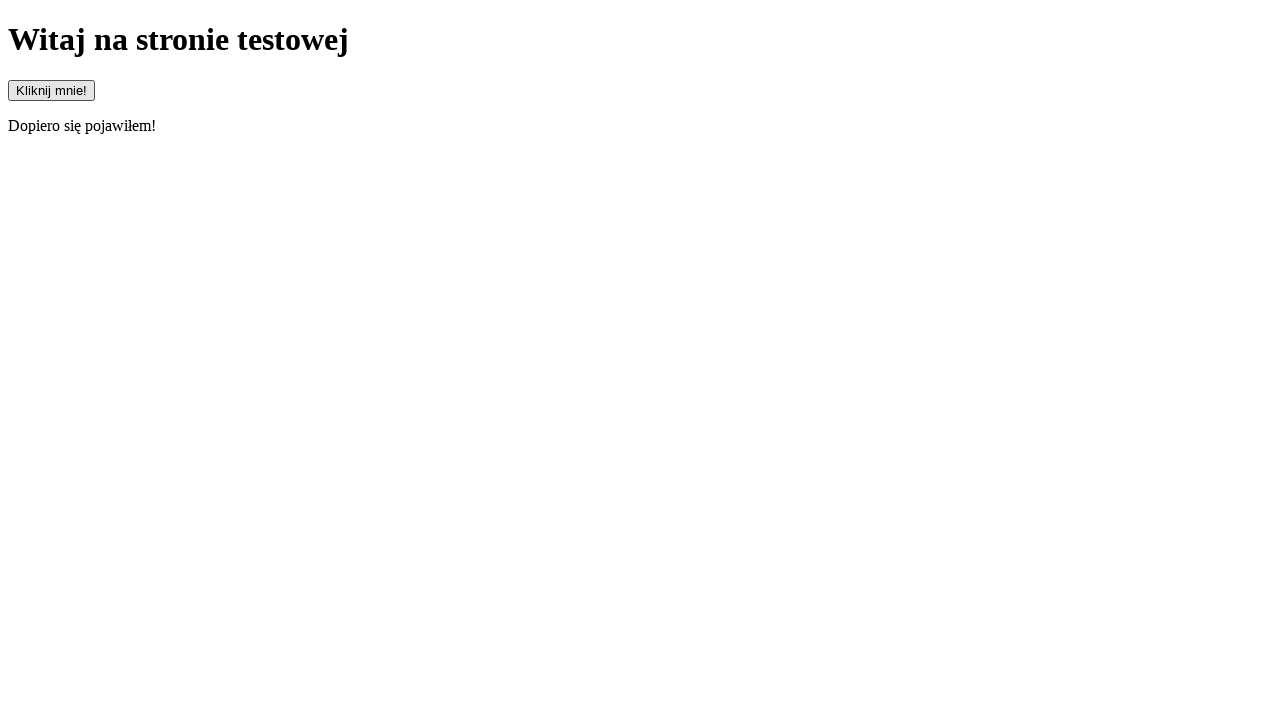

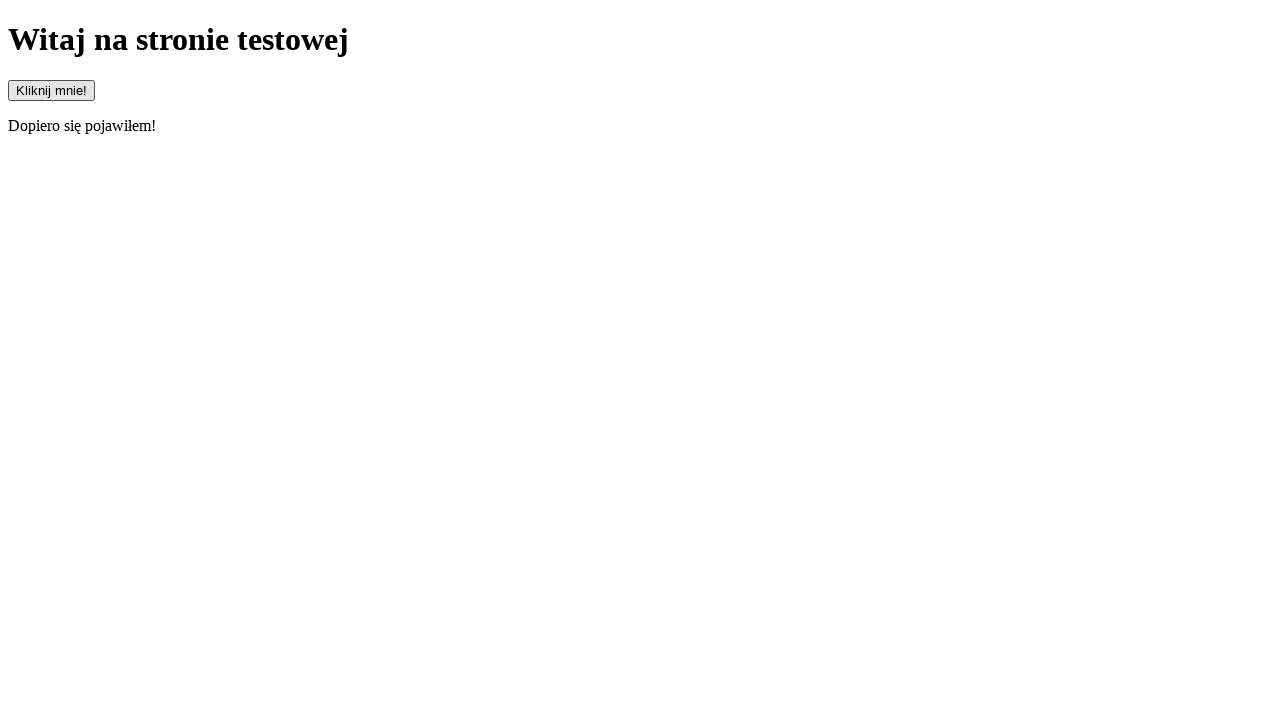